Tests search box functionality by typing multiple search terms and clearing the input field repeatedly

Starting URL: https://rahulshettyacademy.com/seleniumPractise/#/

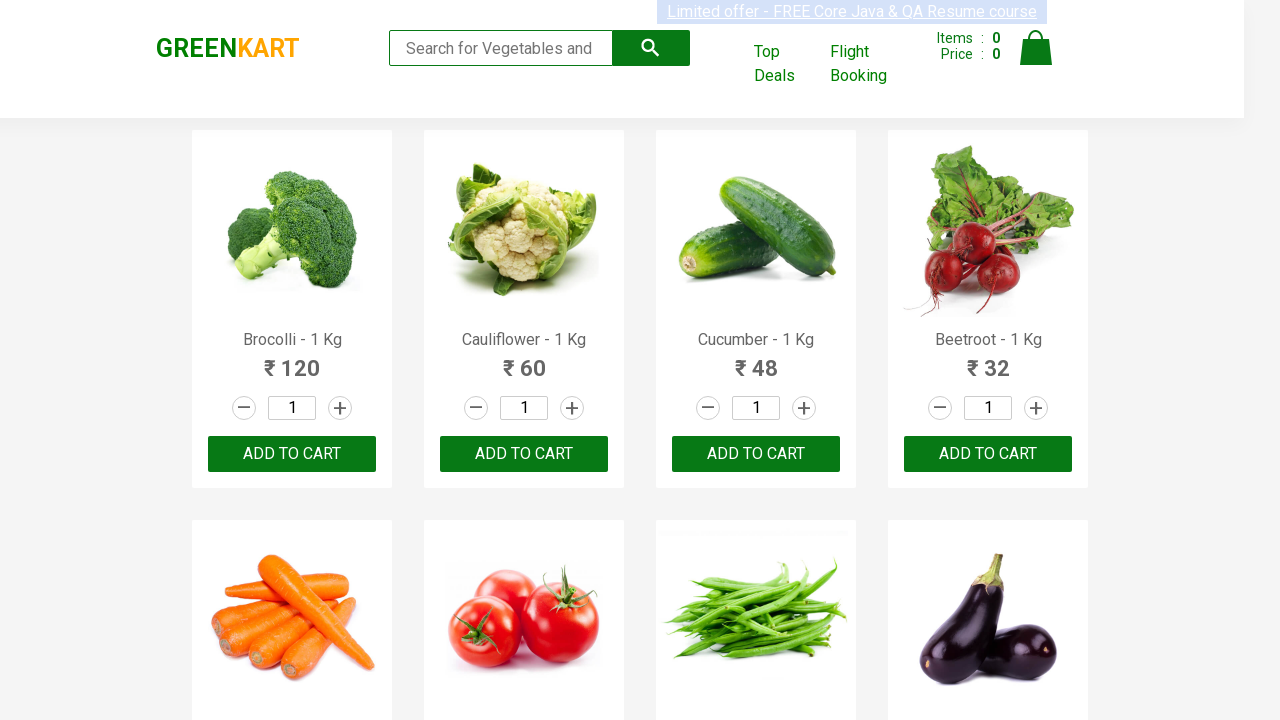

Typed 'Brocolli' in search box on .search-keyword
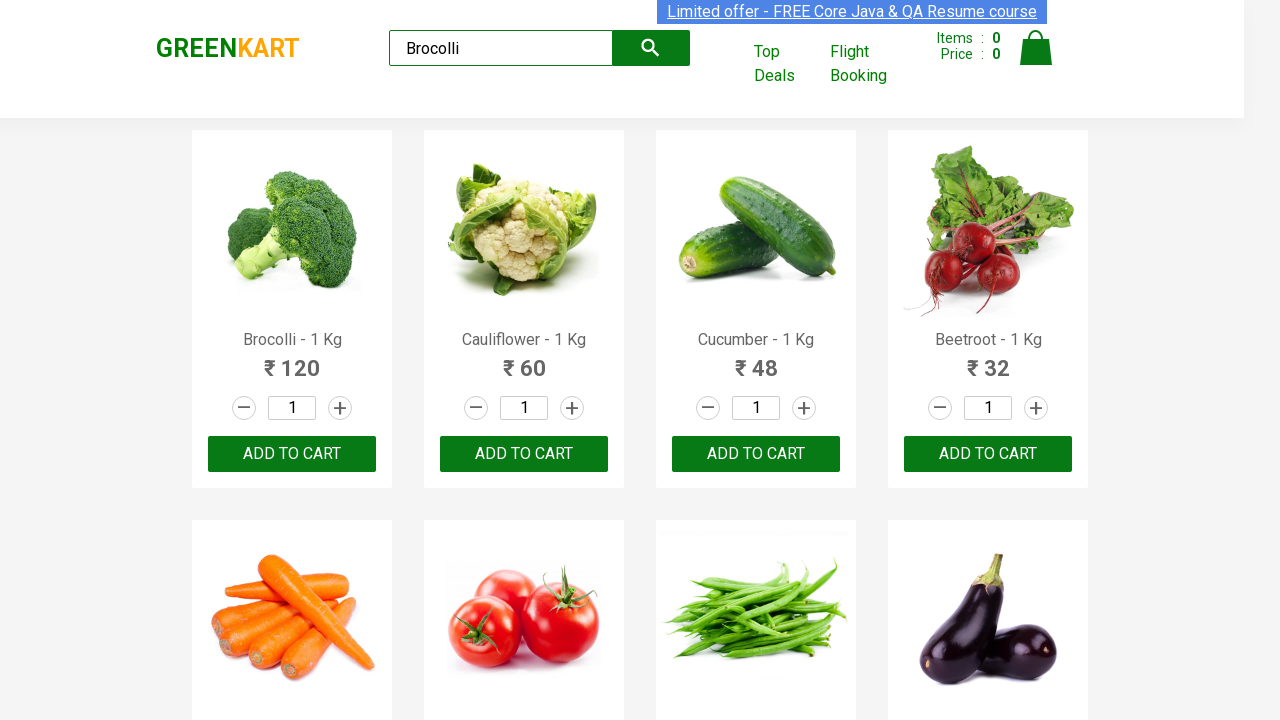

Waited 1000ms for search results
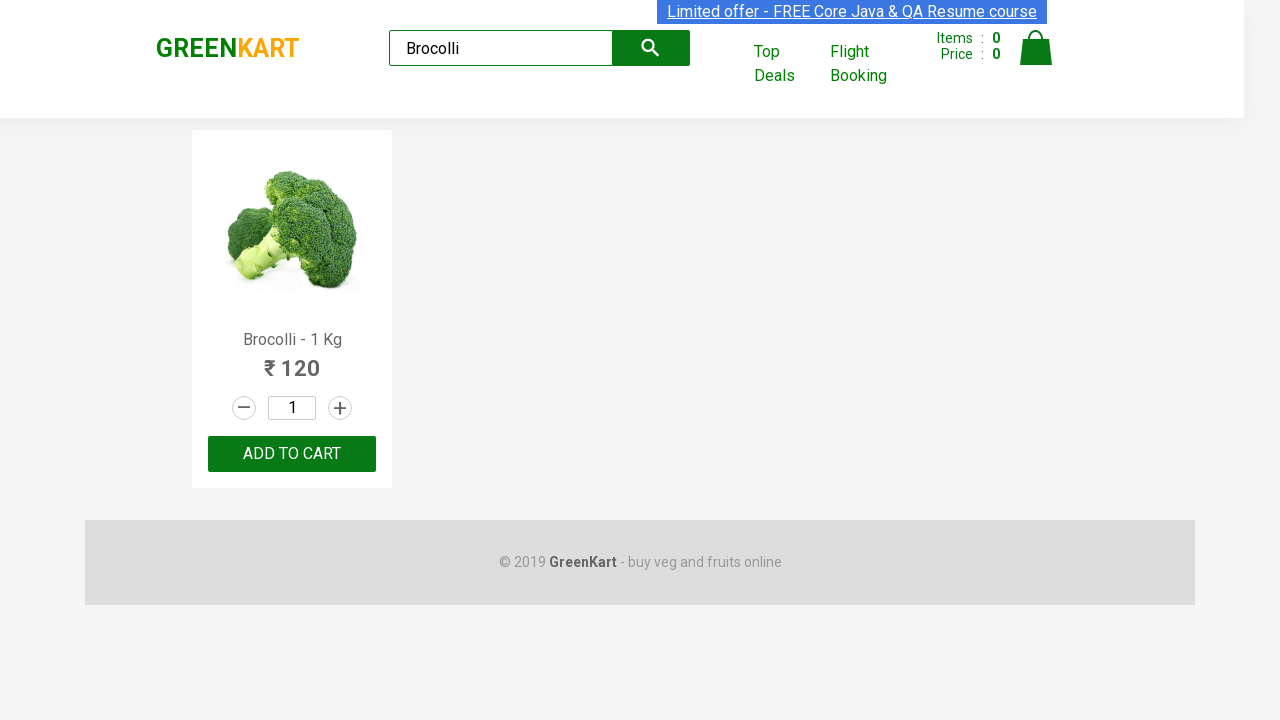

Cleared search box after 'Brocolli' on .search-keyword
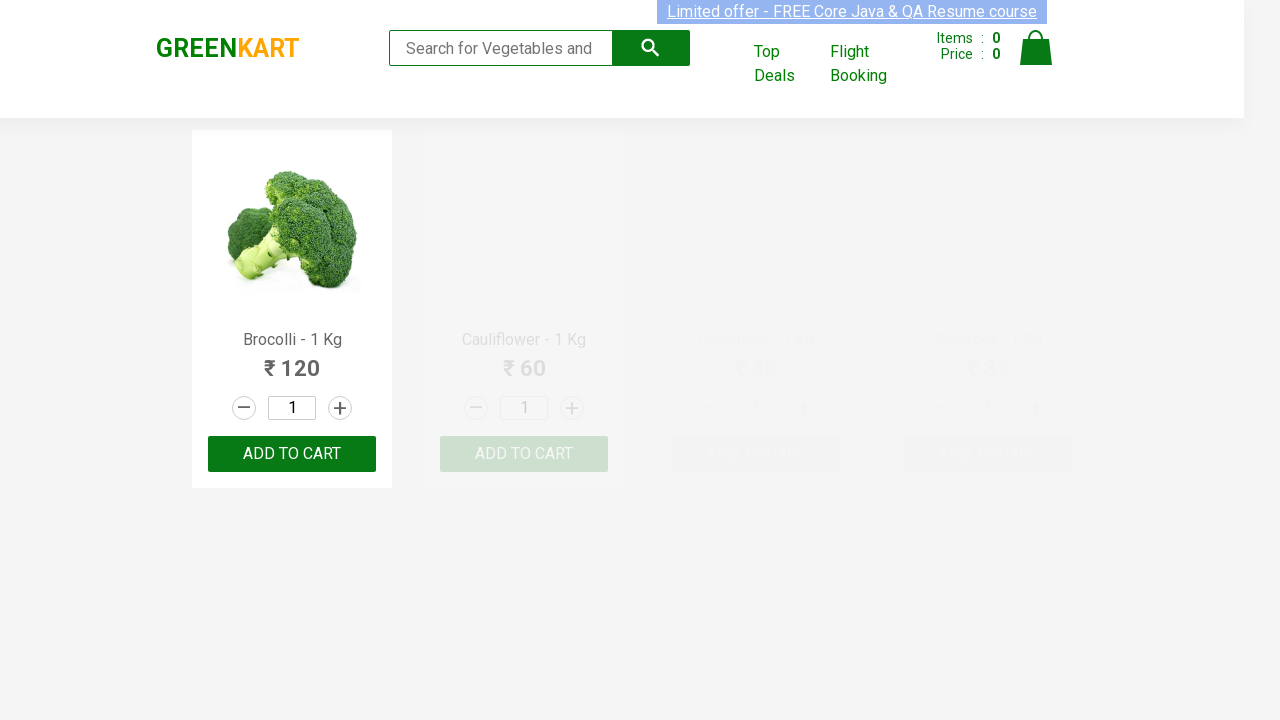

Typed 'Cauliflower' in search box on .search-keyword
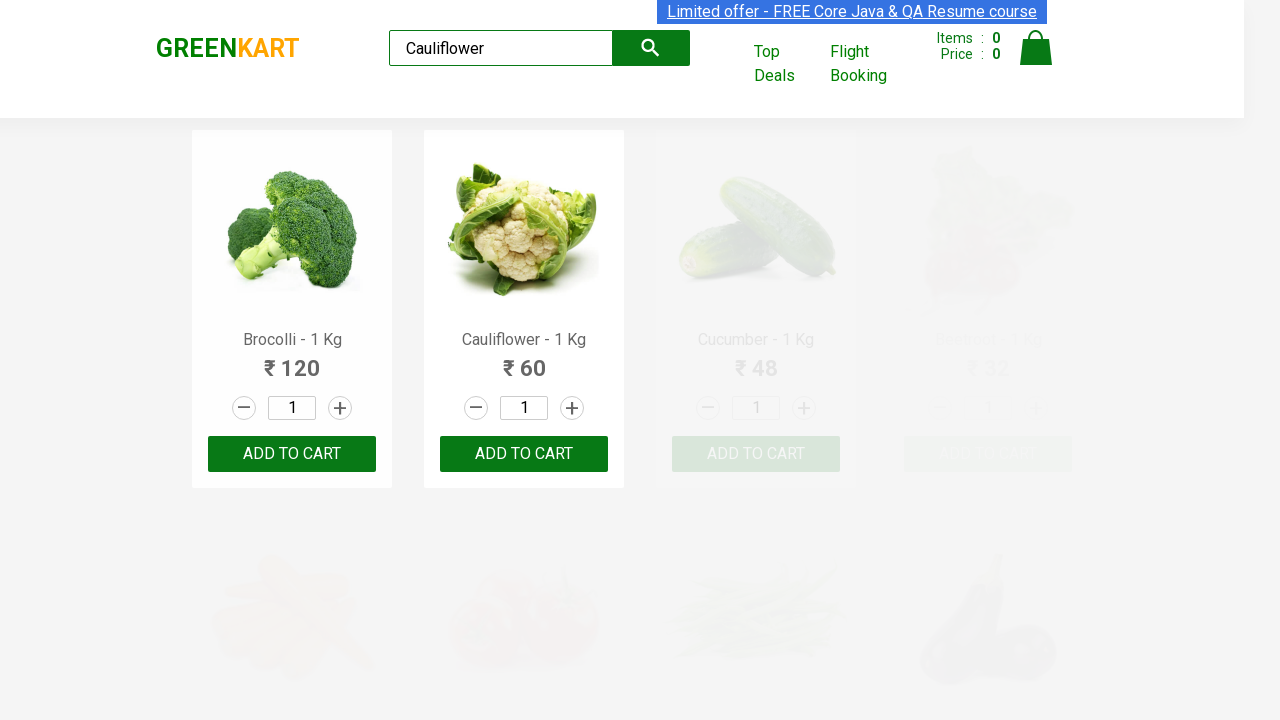

Waited 1000ms for search results
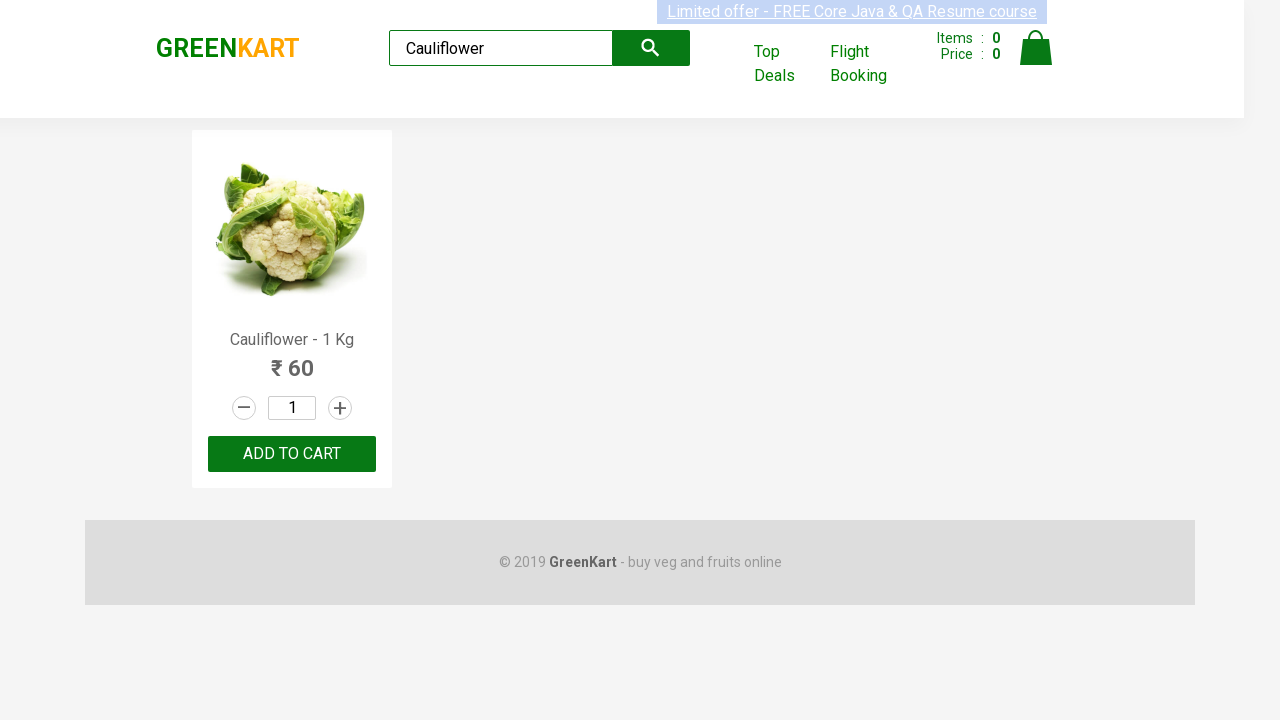

Cleared search box after 'Cauliflower' on .search-keyword
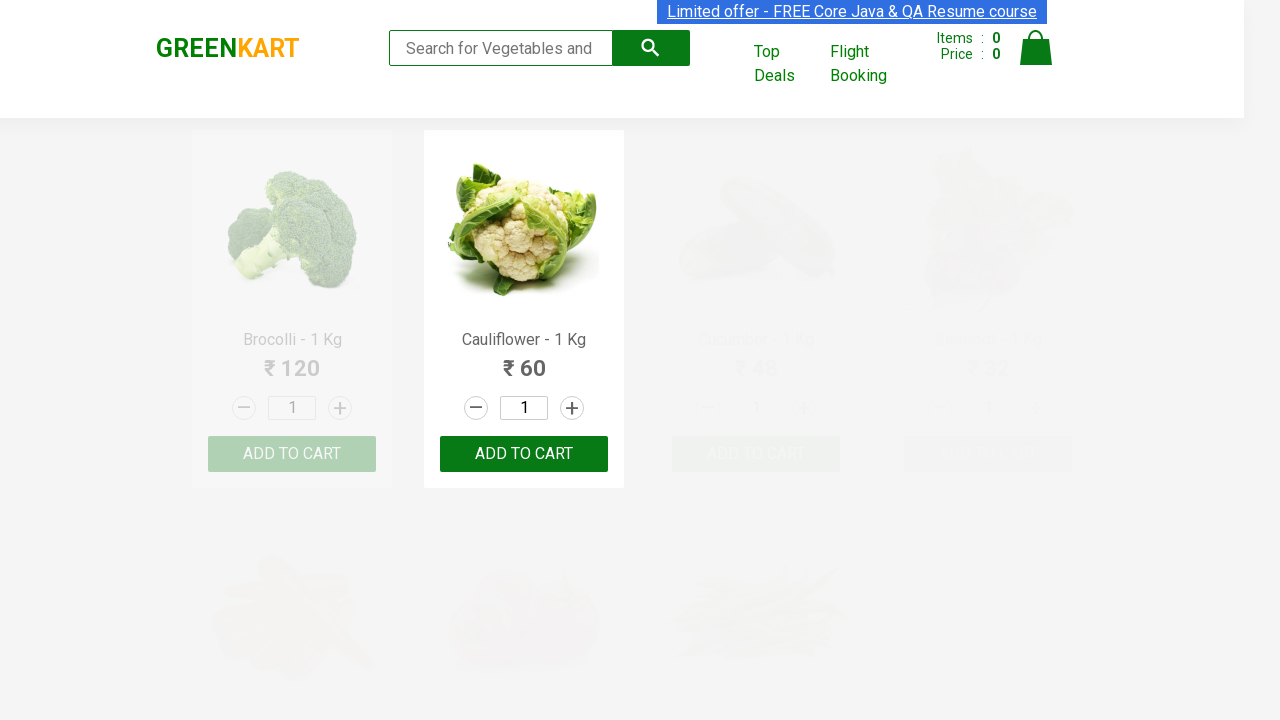

Typed 'Beans' in search box on .search-keyword
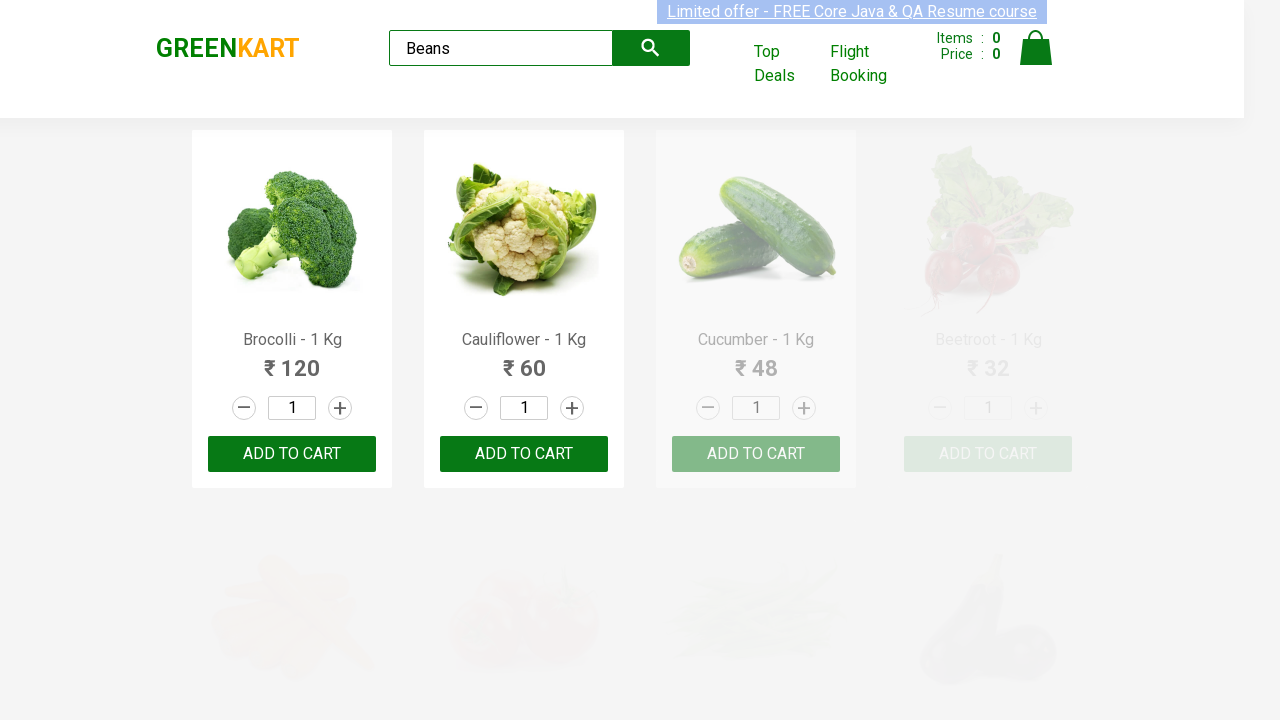

Waited 1000ms for search results
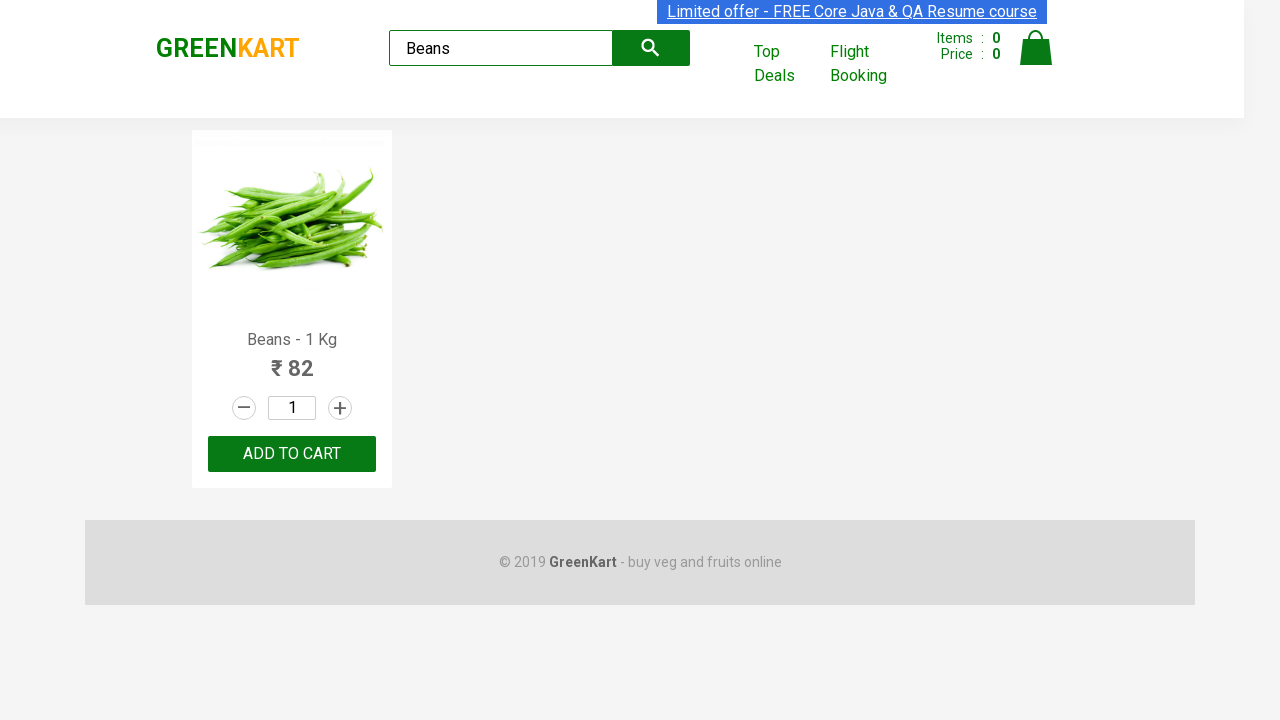

Cleared search box after 'Beans' on .search-keyword
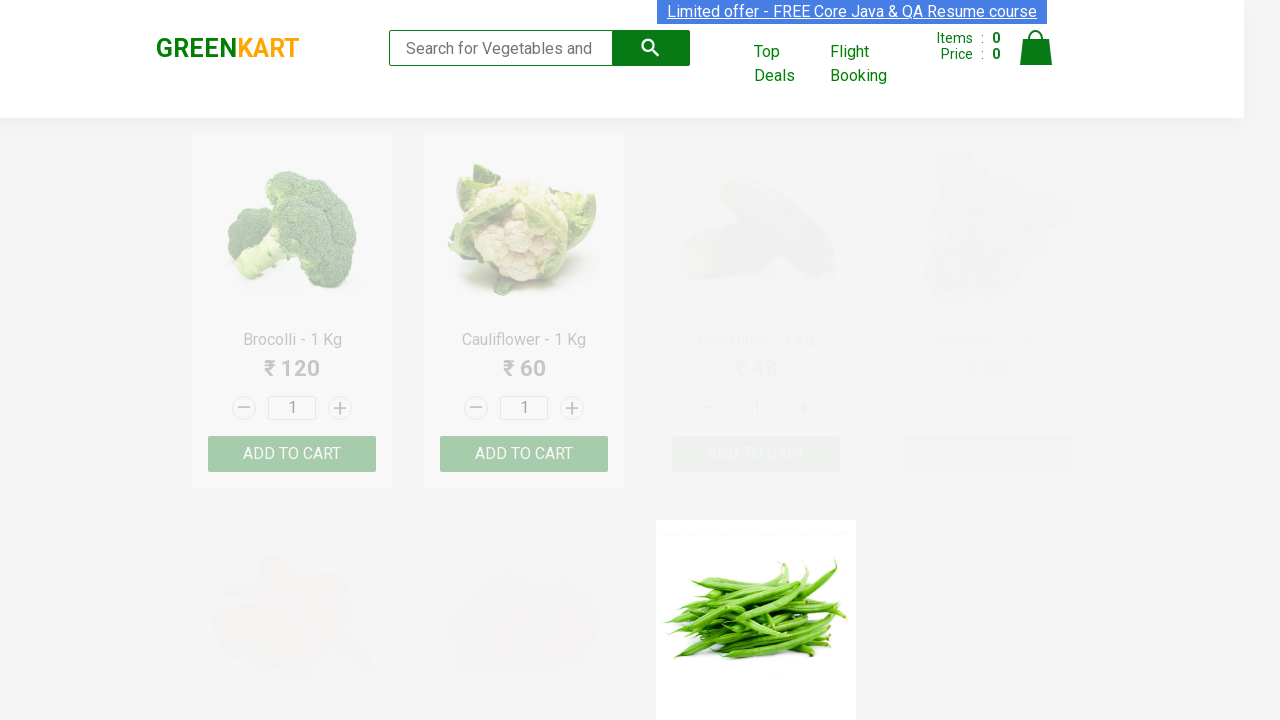

Typed 'Pumpkin' in search box on .search-keyword
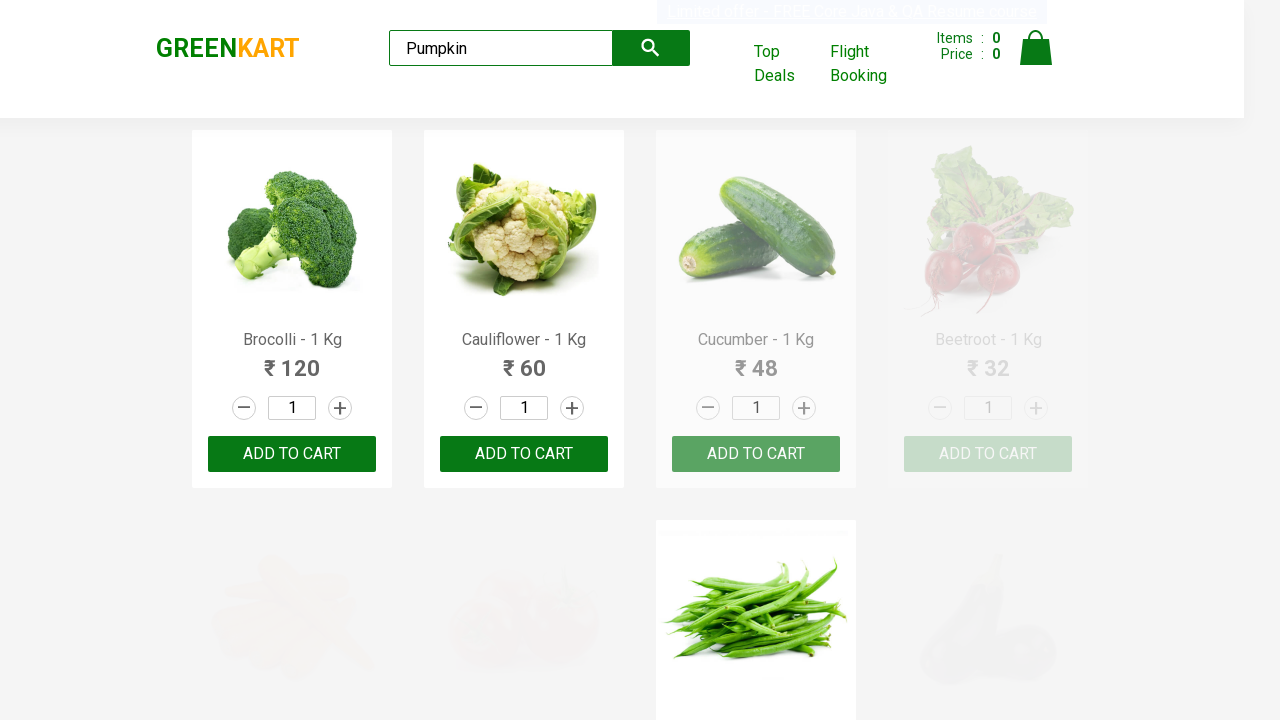

Waited 1000ms for search results
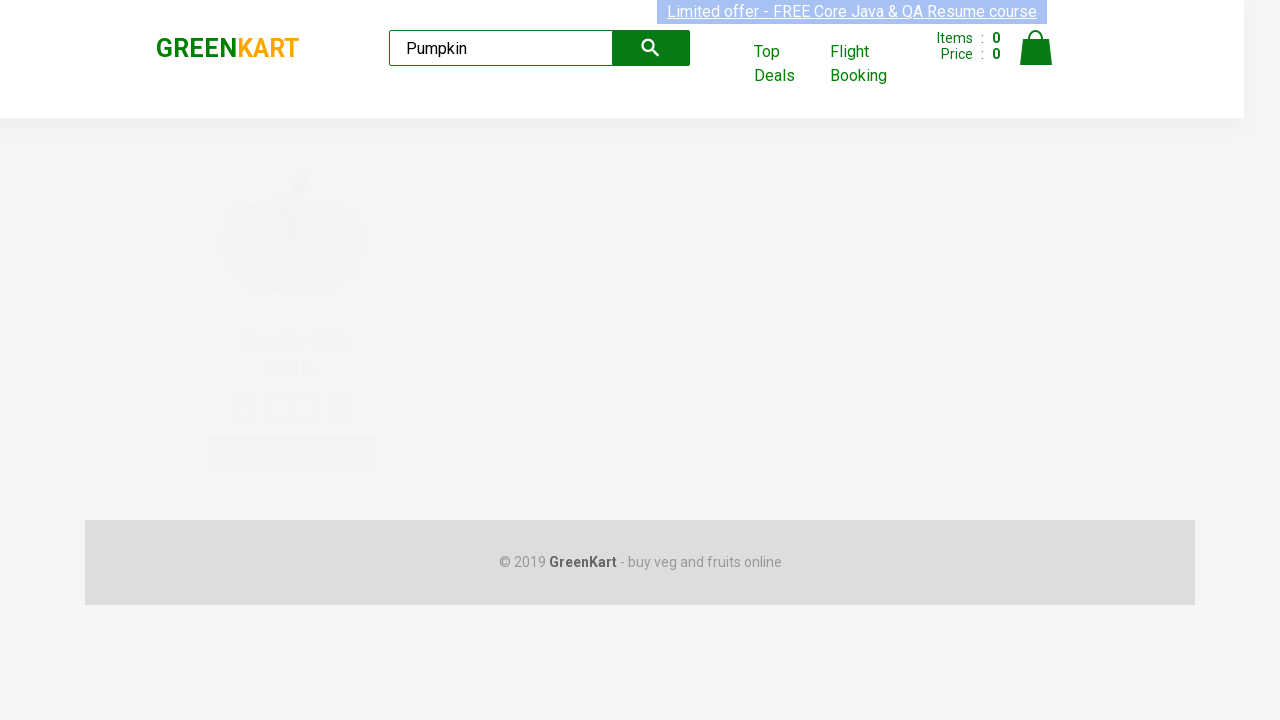

Cleared search box after 'Pumpkin' on .search-keyword
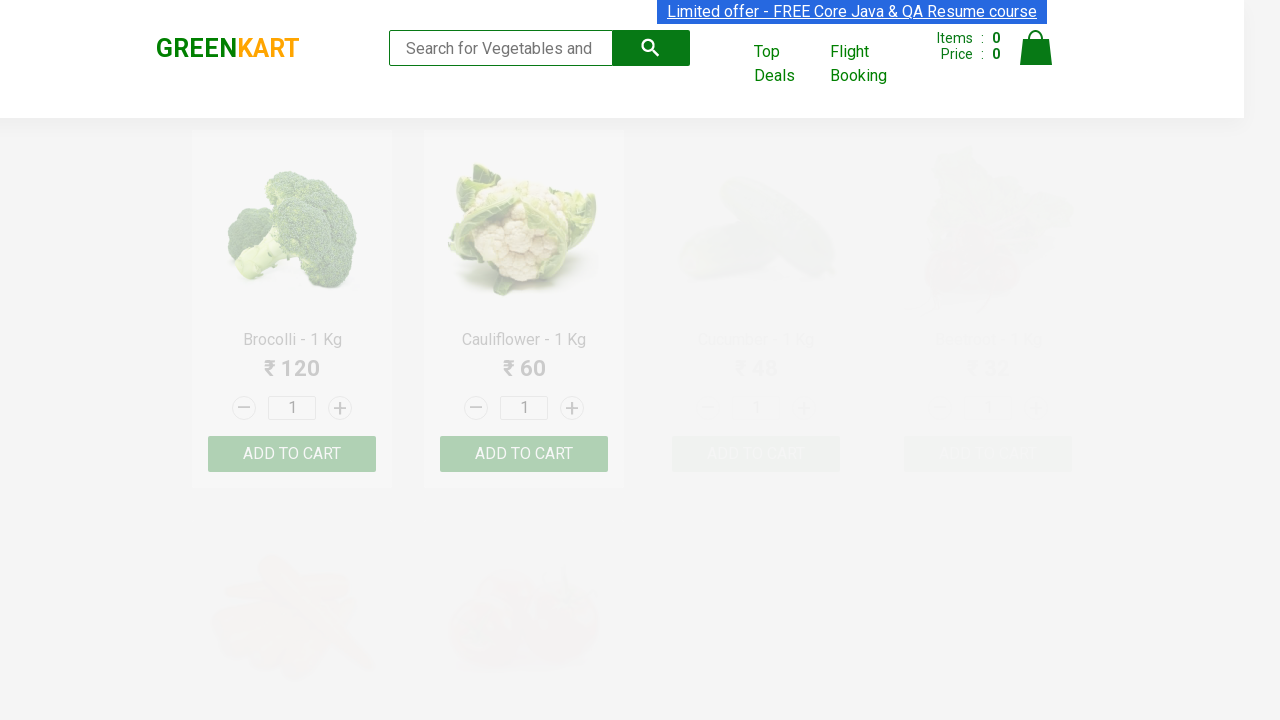

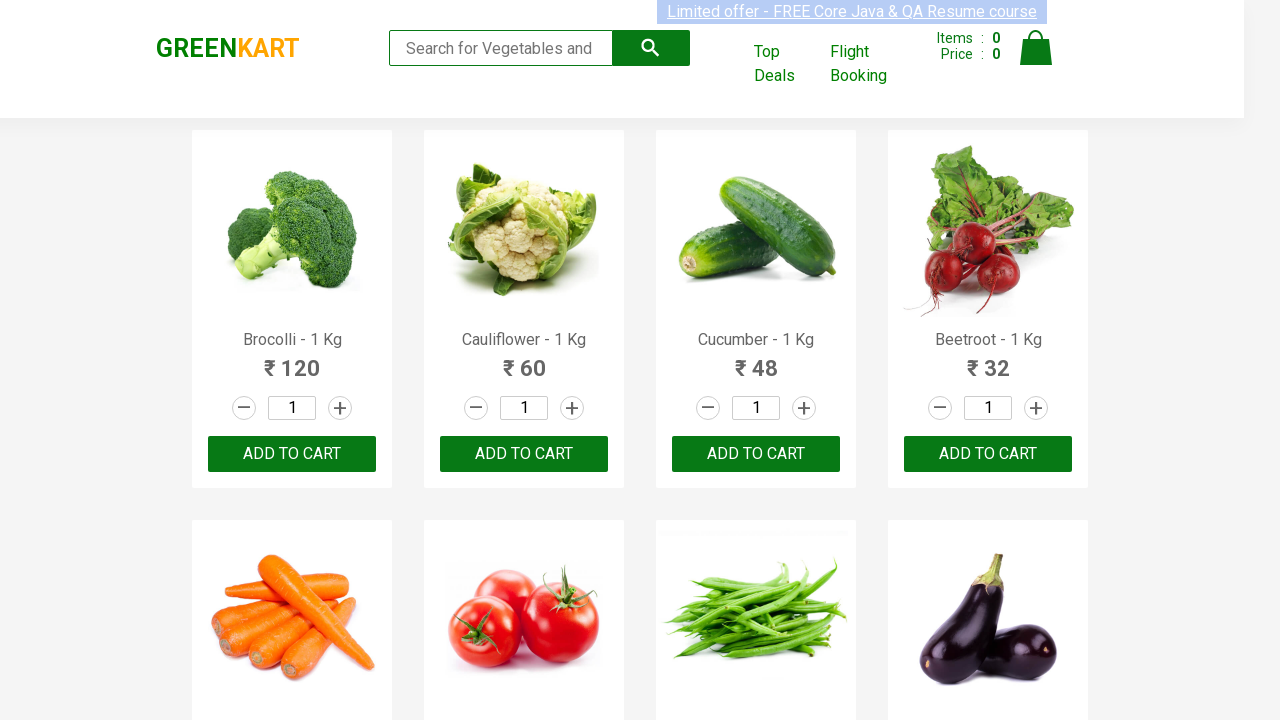